Tests radio button functionality by selecting BMW and Benz options and verifying mutual exclusivity

Starting URL: https://www.letskodeit.com/practice

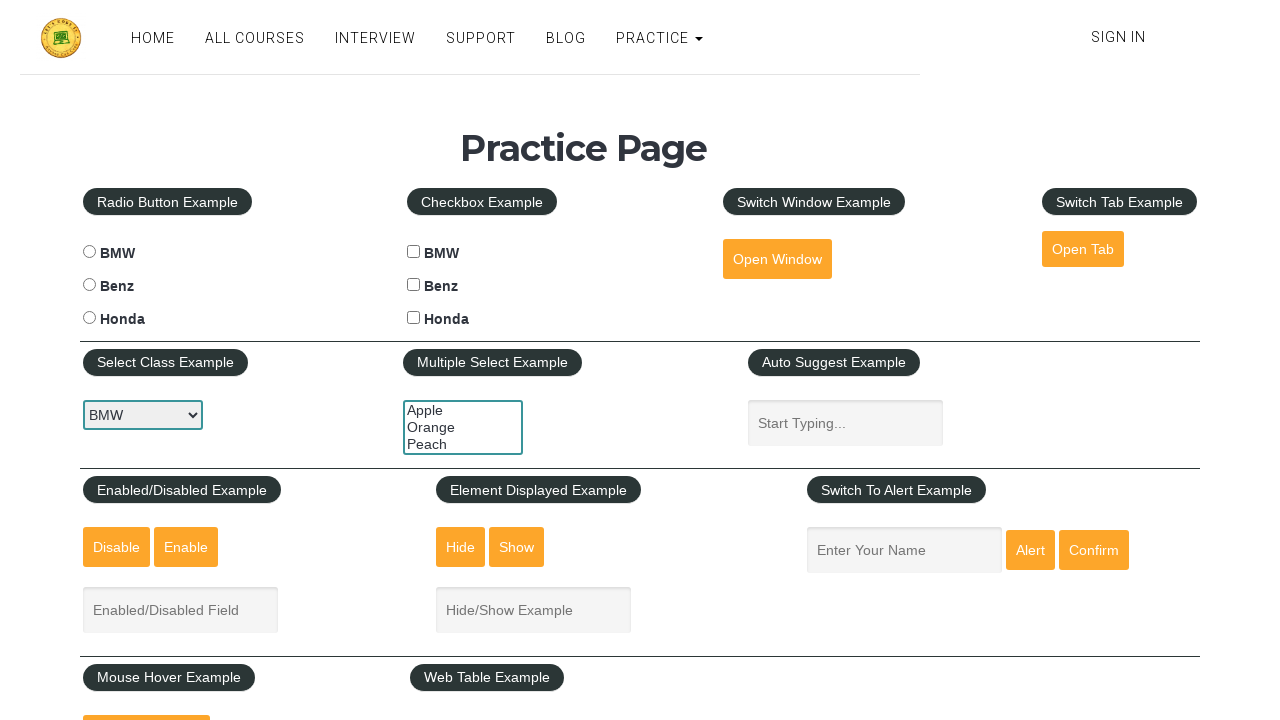

Verified BMW radio button is not checked initially
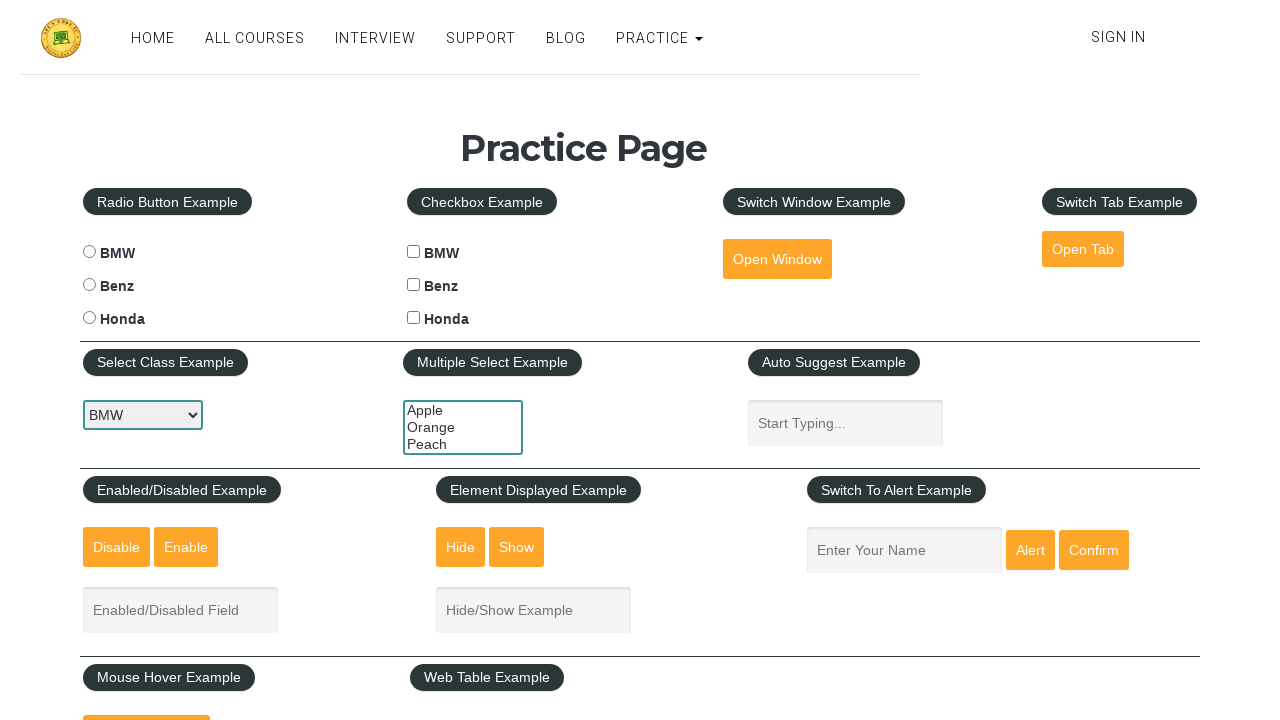

Clicked BMW radio button at (89, 252) on #bmwradio
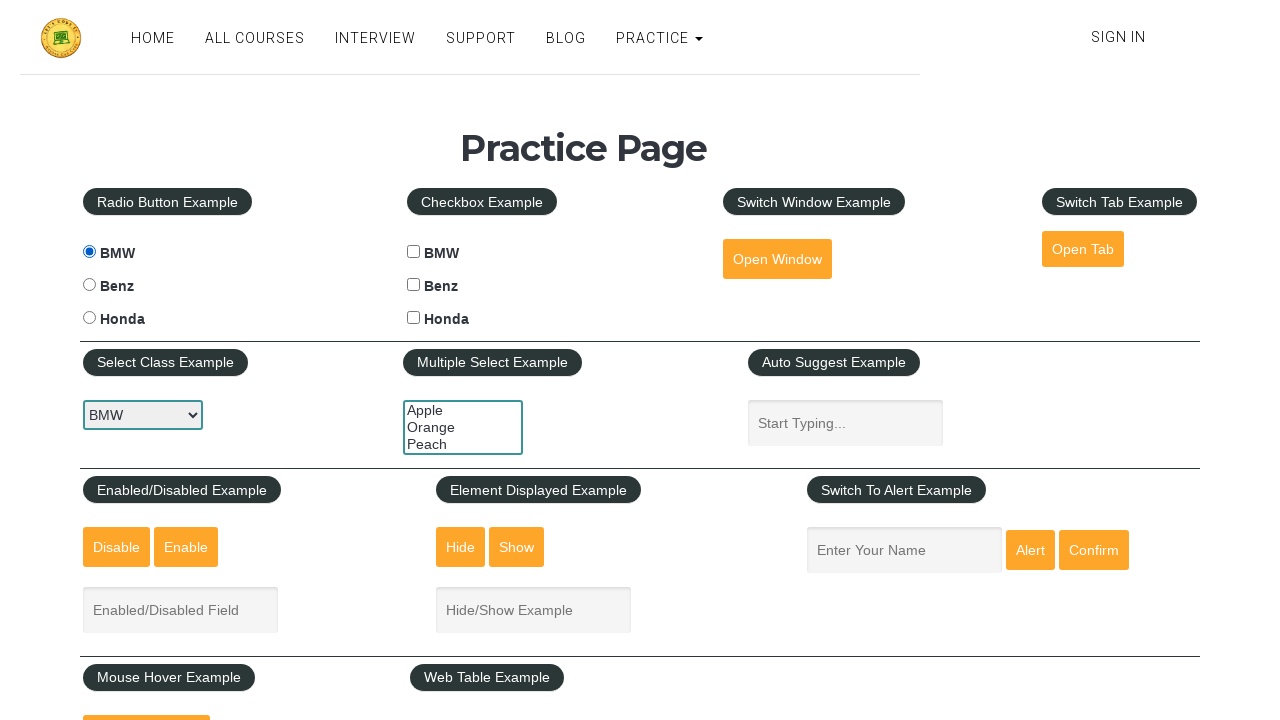

Verified BMW radio button is now checked
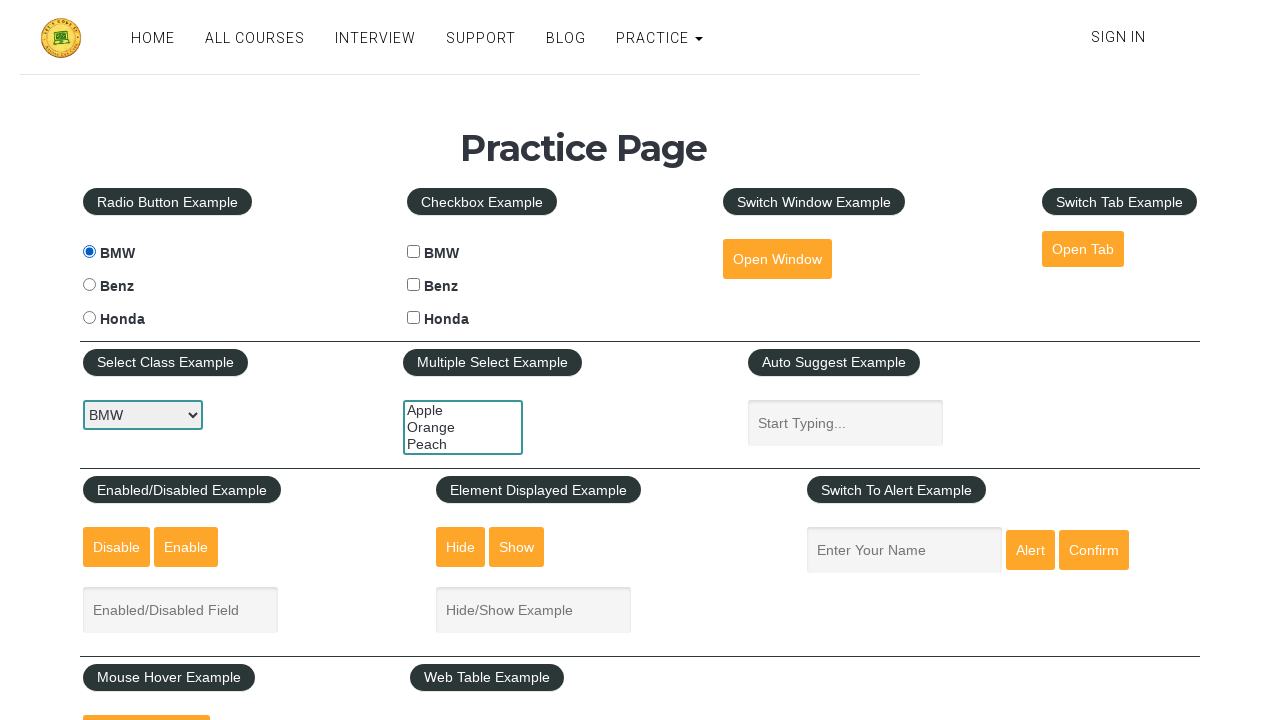

Clicked Benz radio button at (89, 285) on #benzradio
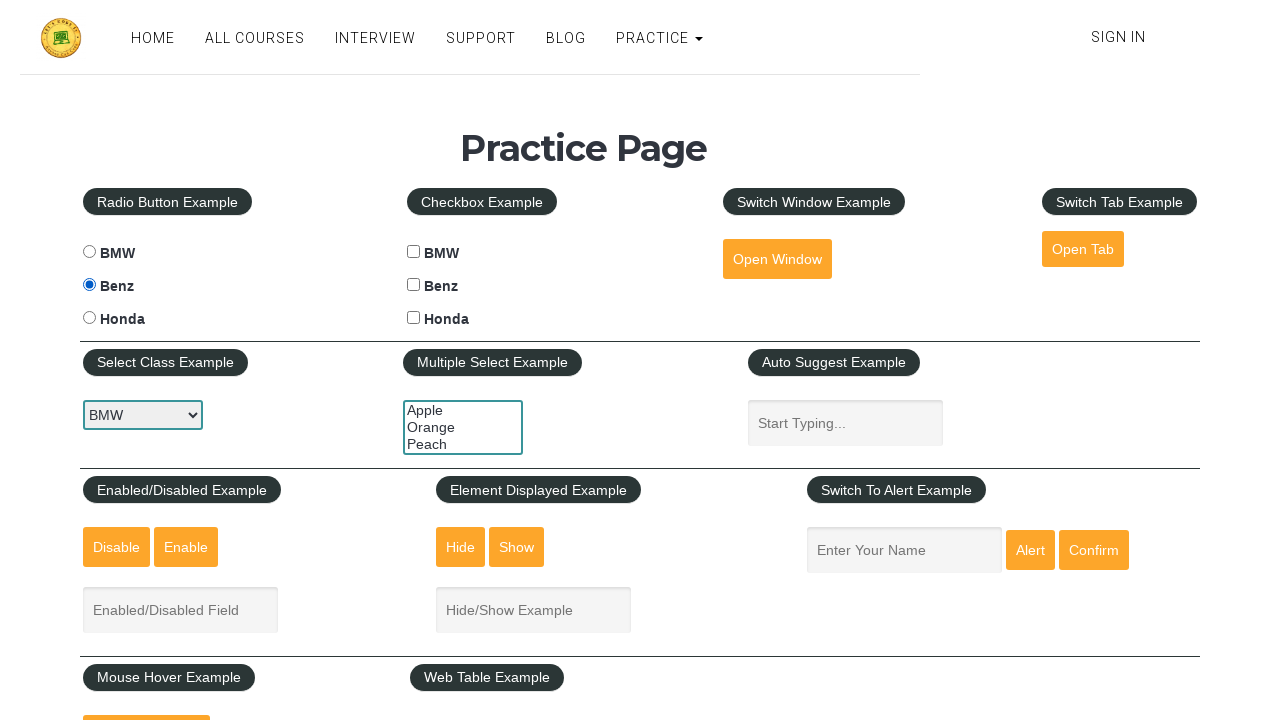

Verified Benz radio button is now checked
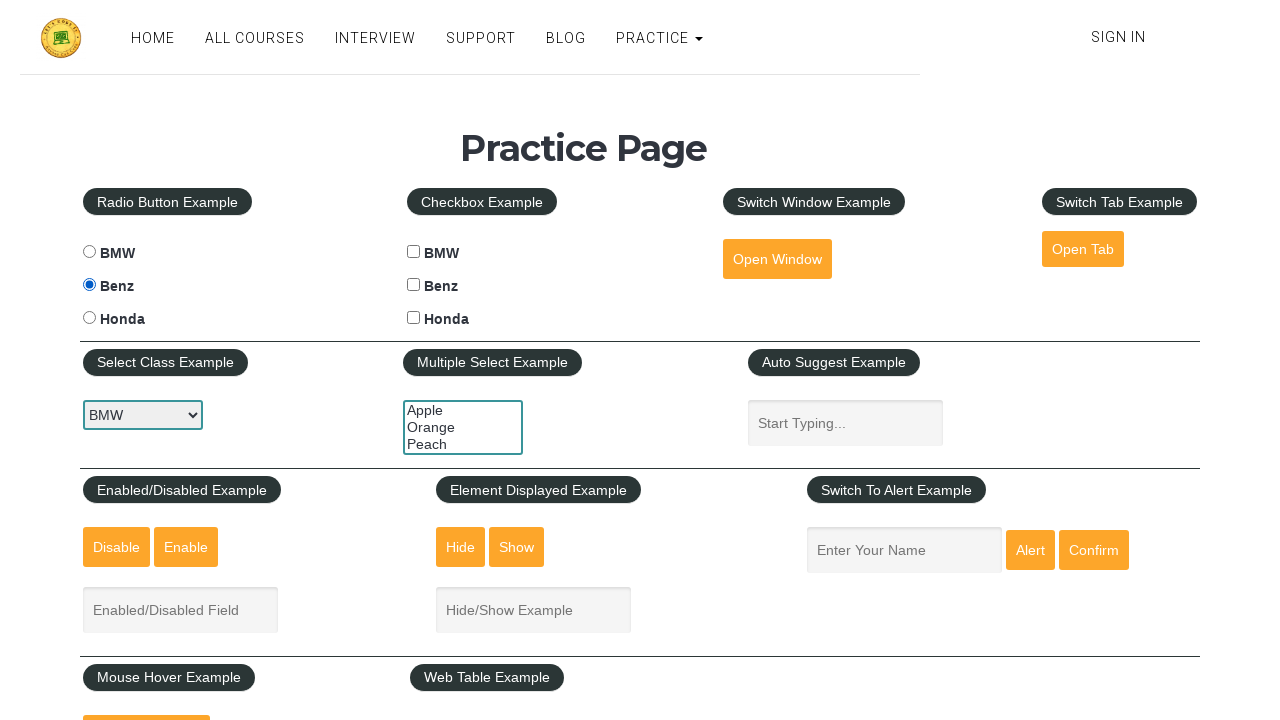

Verified BMW radio button is no longer checked - demonstrating mutual exclusivity
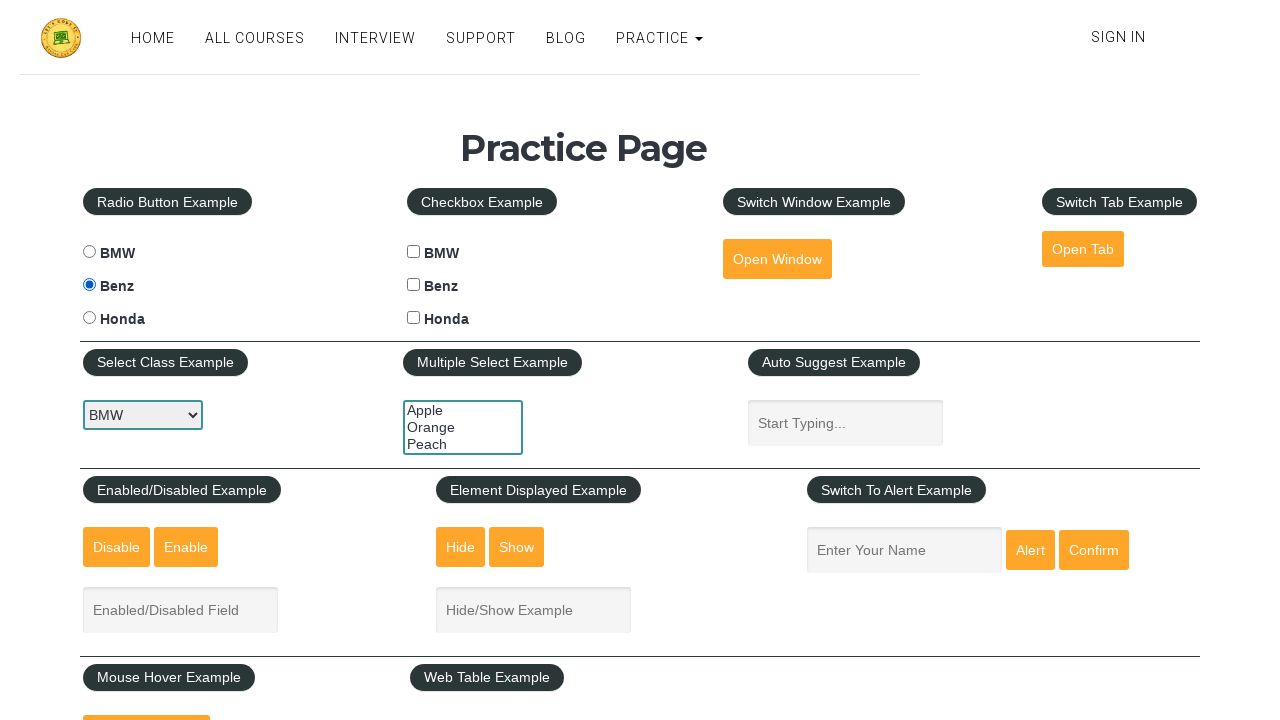

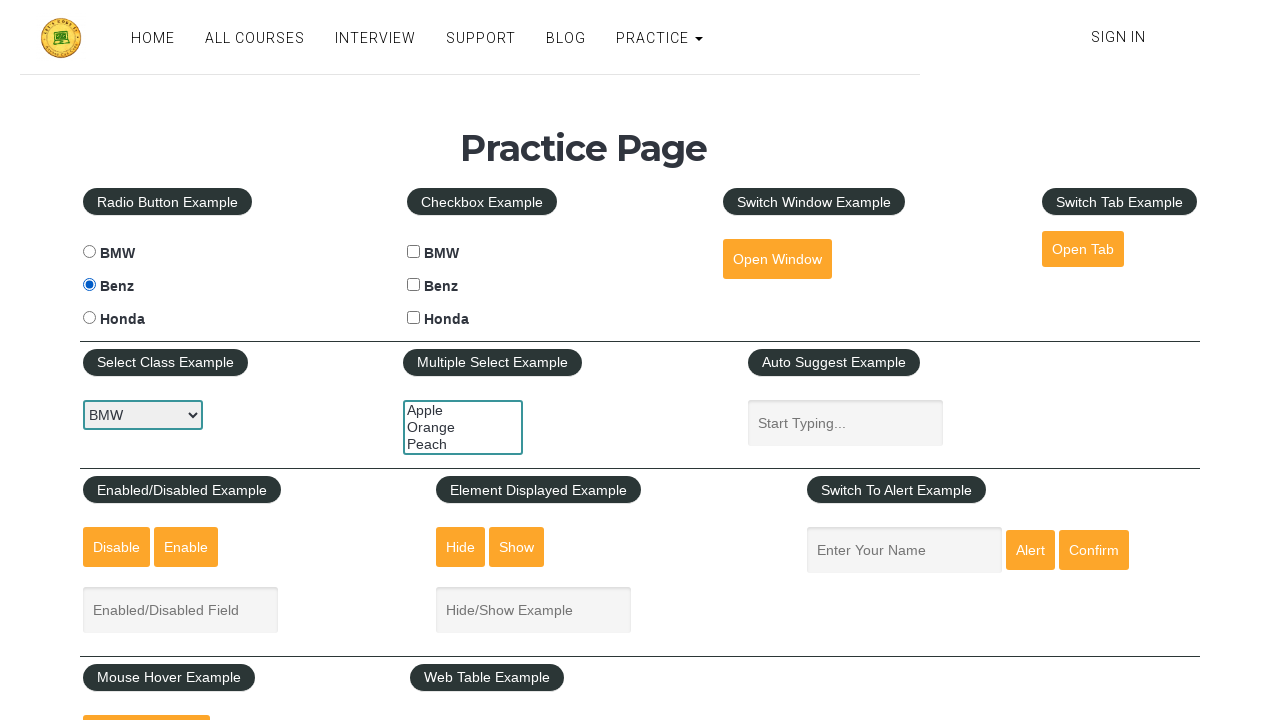